Tests API mocking functionality by intercepting a fruits API call, returning mock data, and verifying the mocked fruit name appears on the page.

Starting URL: https://demo.playwright.dev/api-mocking

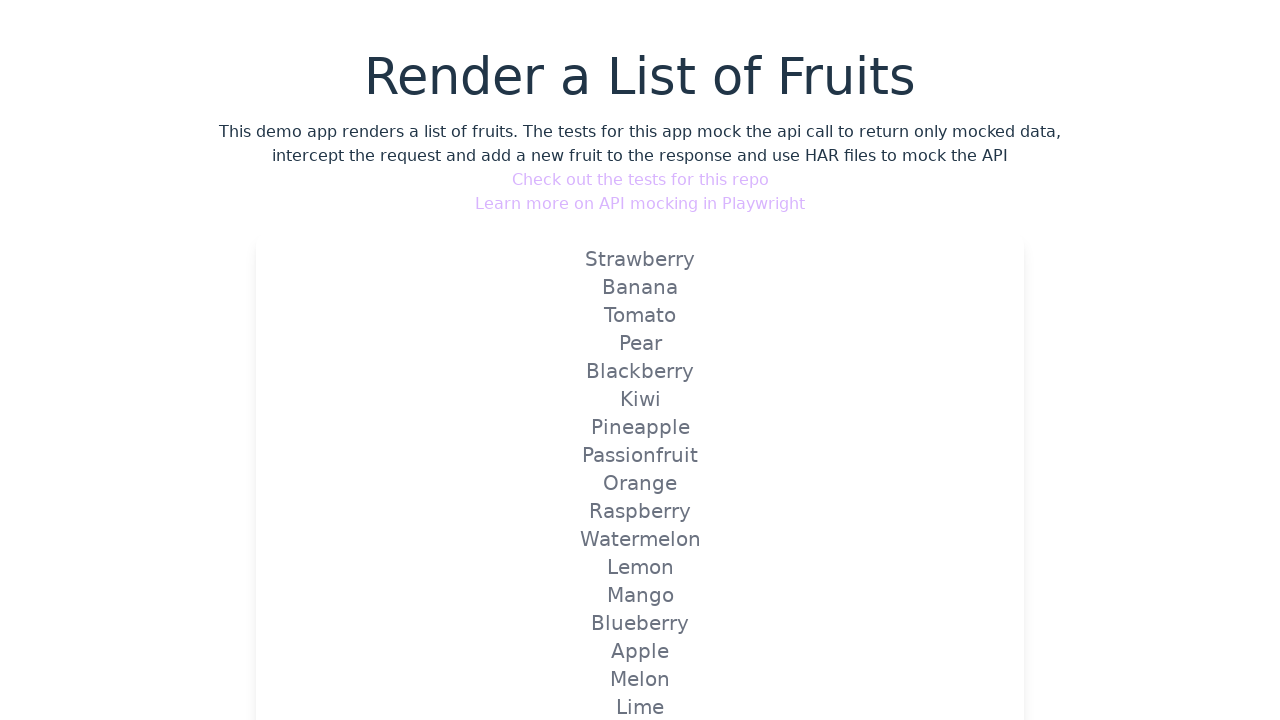

Set up route handler to mock fruits API with Blueberry data
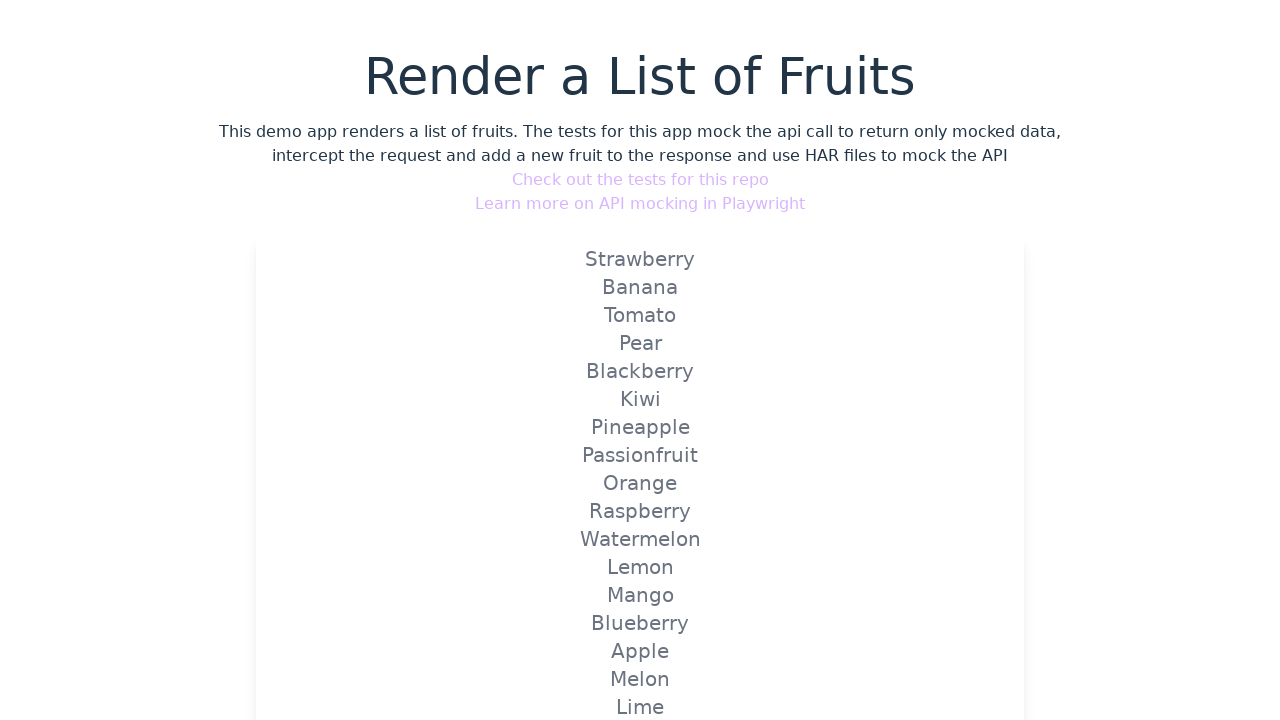

Reloaded page to trigger mocked API call
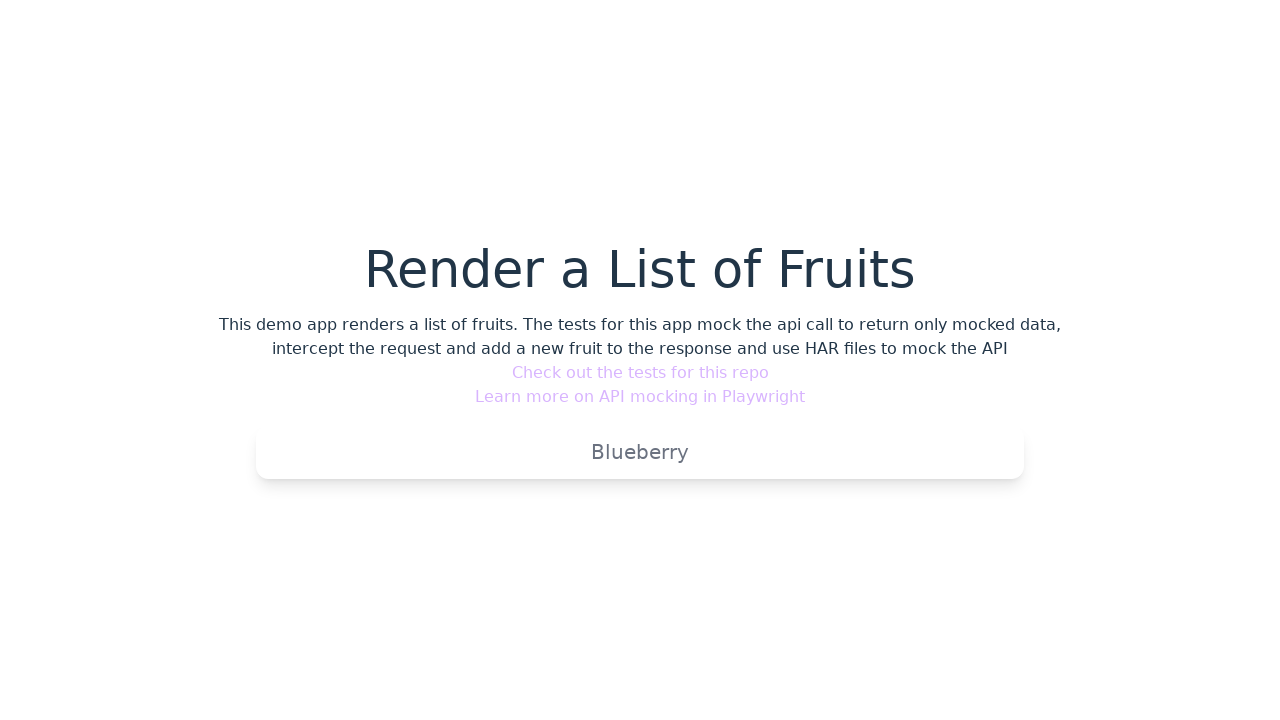

Verified mocked fruit 'Blueberry' is visible on the page
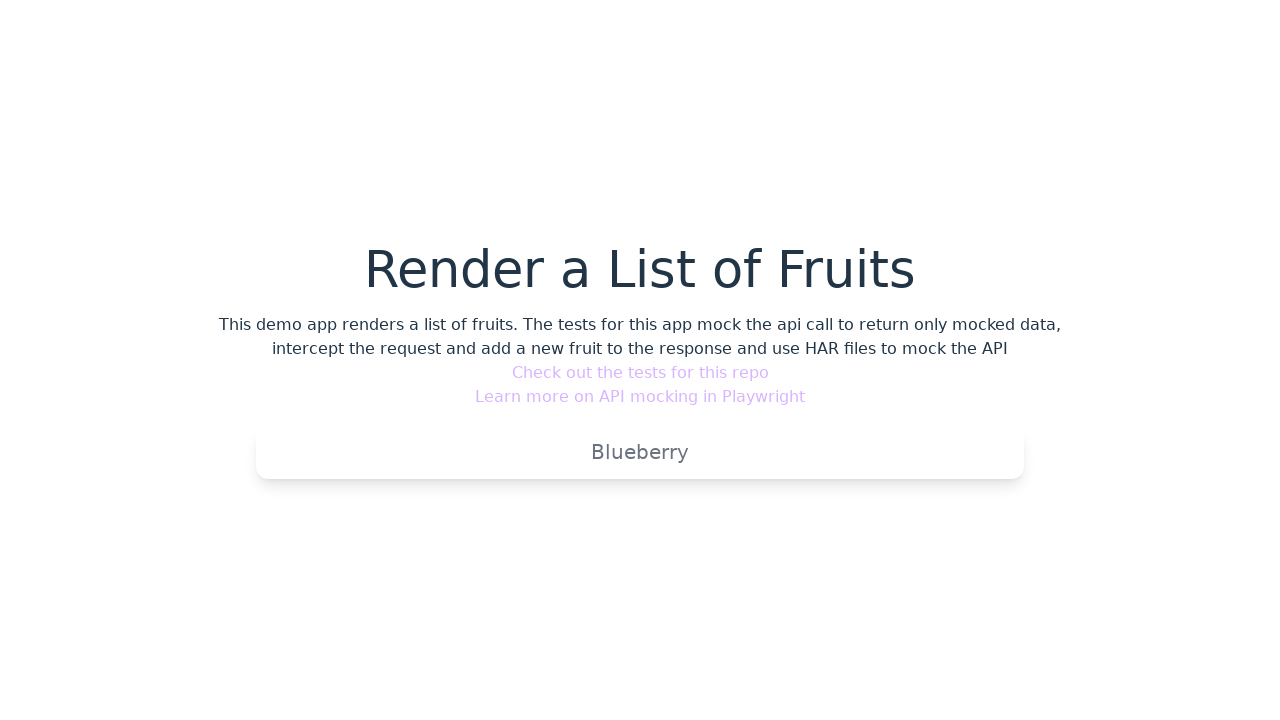

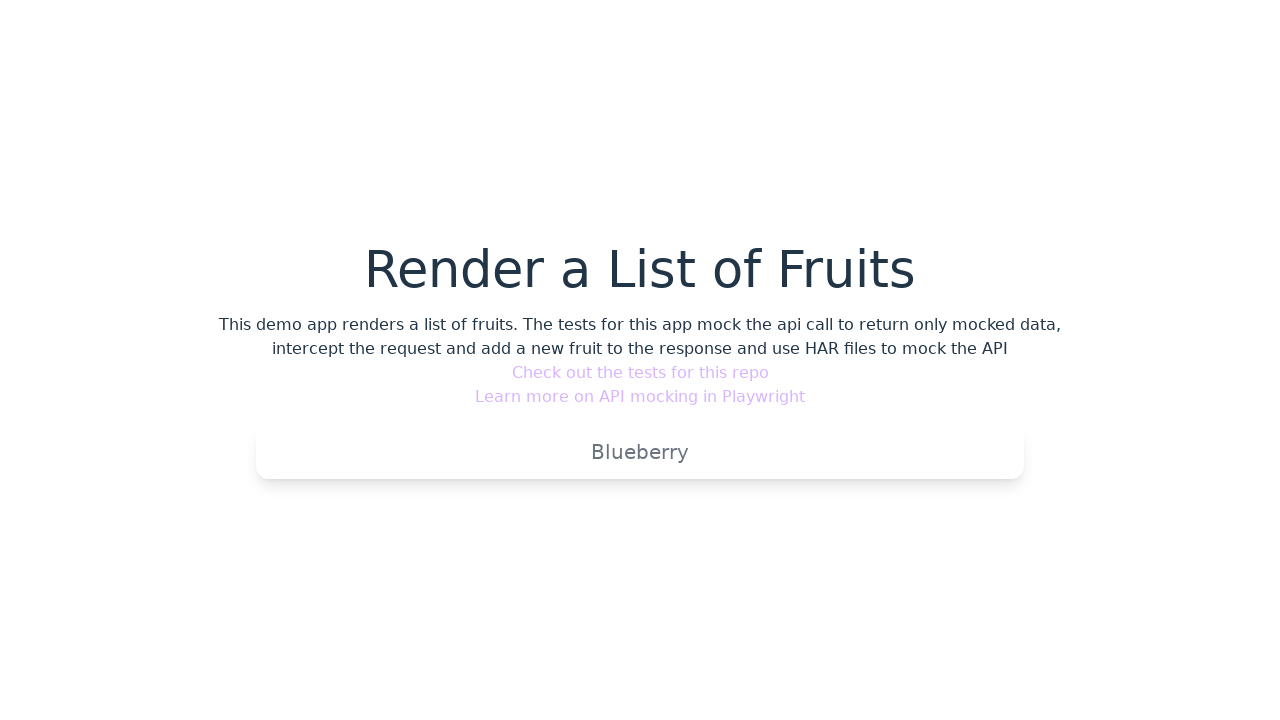